Verifies that the Getting Started page has the correct title "Getting Started | WebdriverIO"

Starting URL: https://webdriver.io/docs/gettingstarted

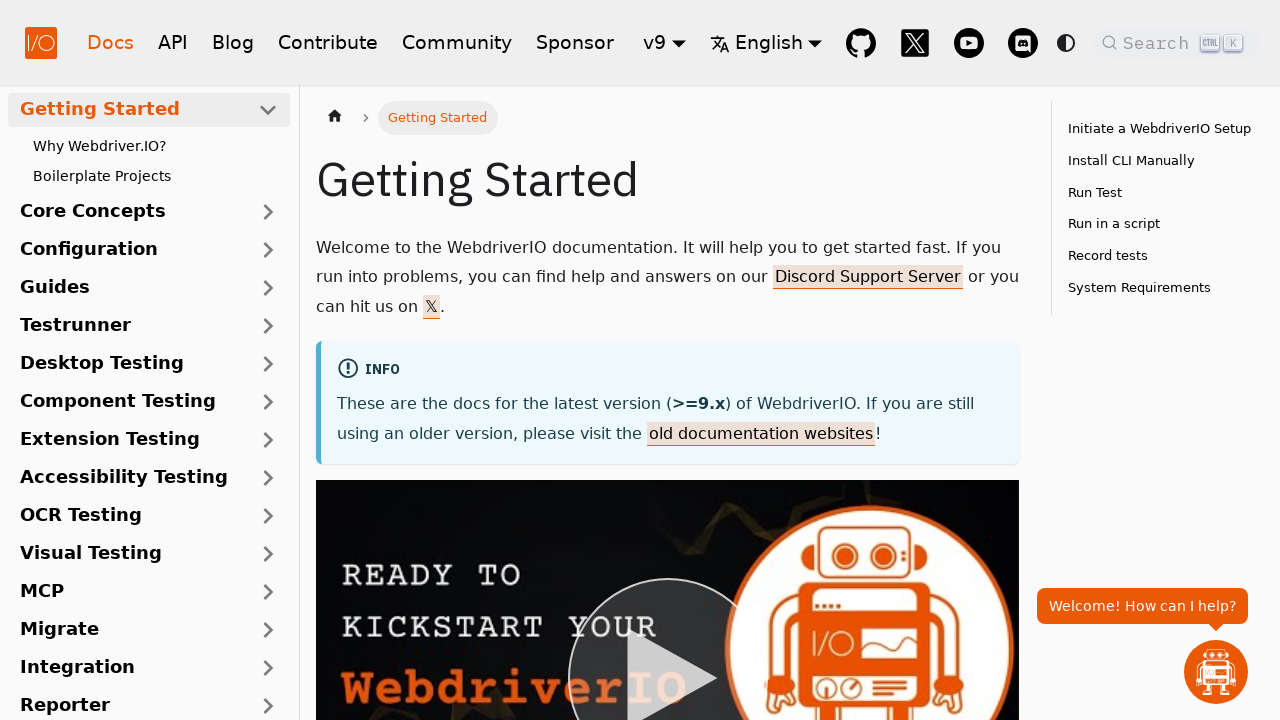

Retrieved page title
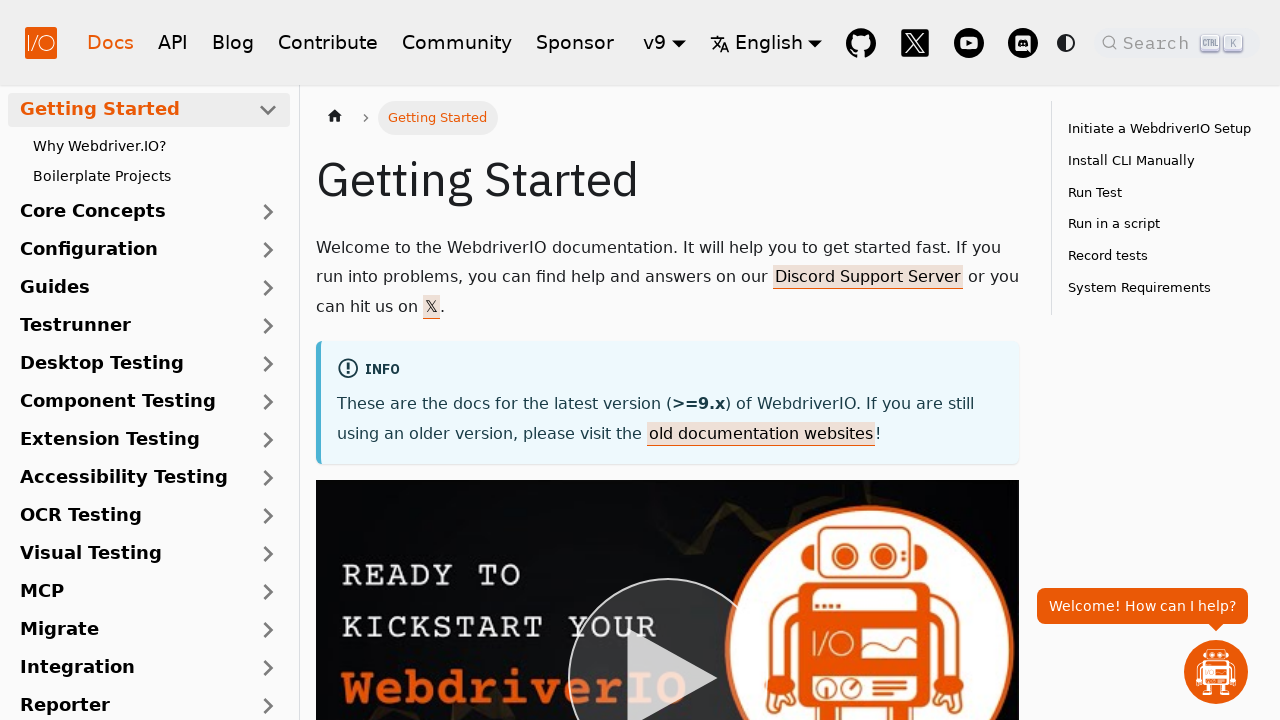

Verified page title is 'Getting Started | WebdriverIO'
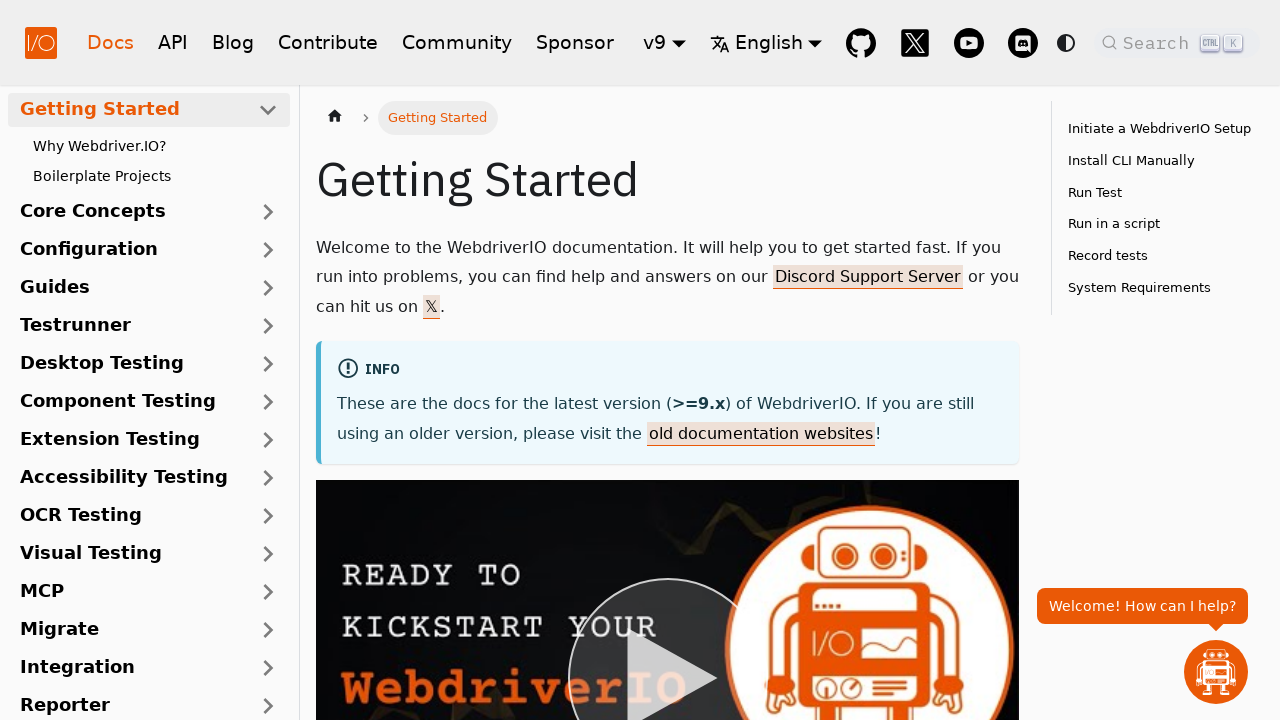

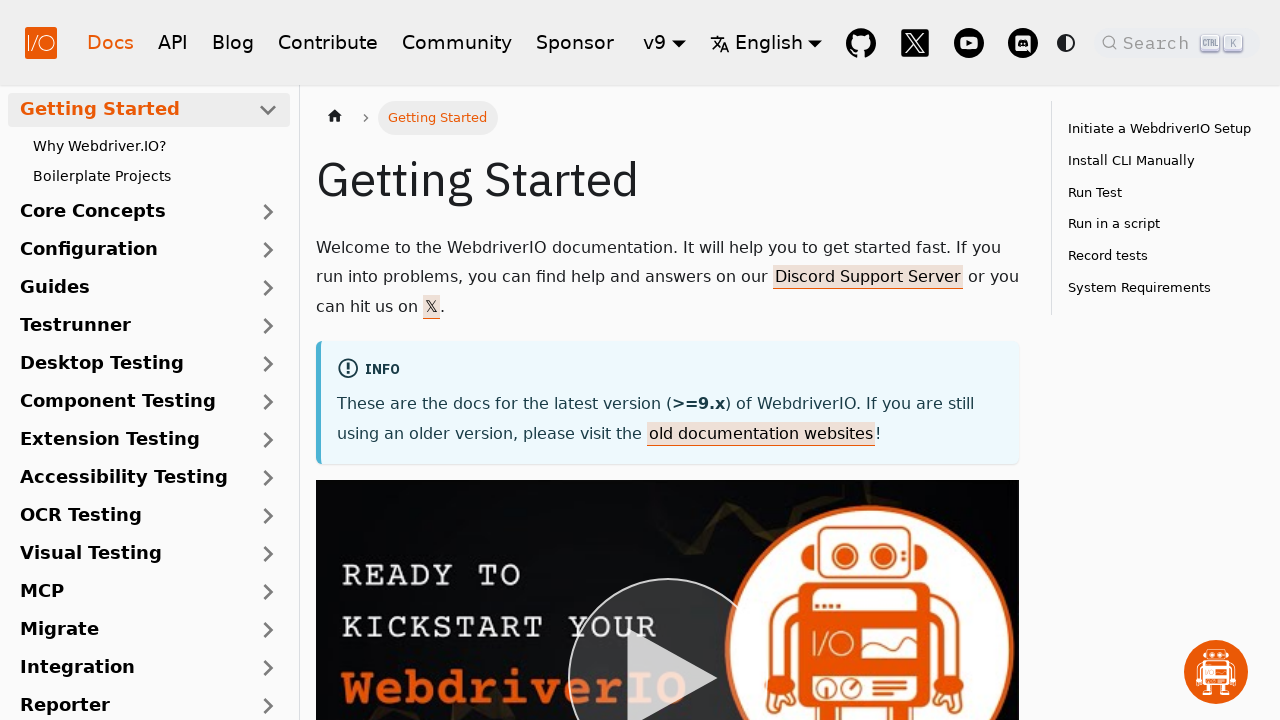